Tests mouse actions by performing a right-click on a designated area, verifying the alert message, then clicking a link that opens a new tab and verifying the content on the new page.

Starting URL: https://the-internet.herokuapp.com/context_menu

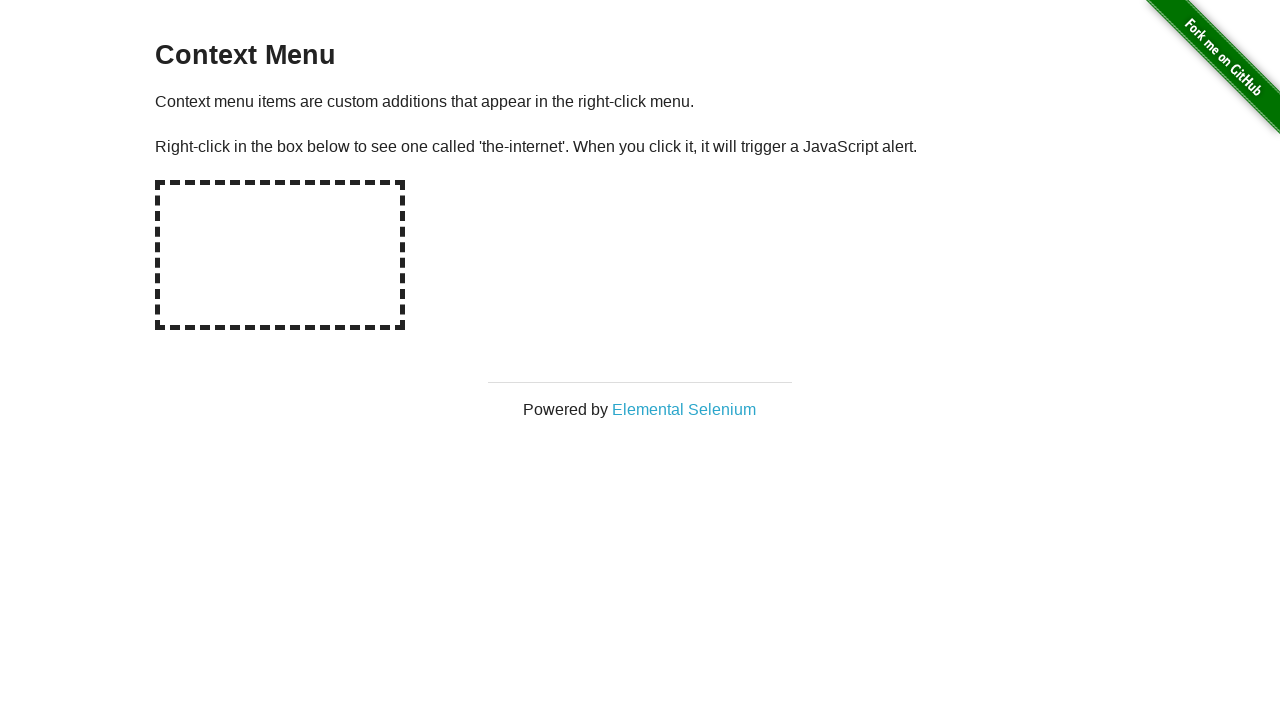

Right-clicked on the hot-spot area to trigger context menu at (280, 255) on #hot-spot
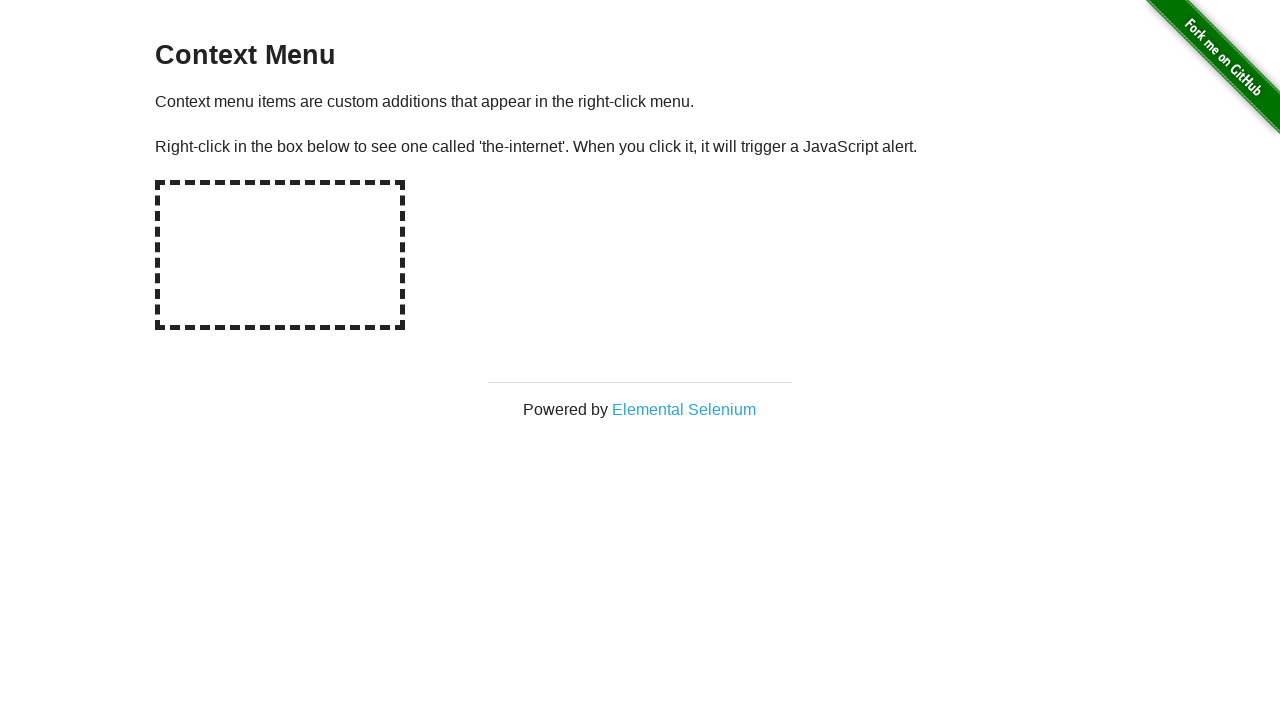

Right-clicked on hot-spot again to trigger dialog at (280, 255) on #hot-spot
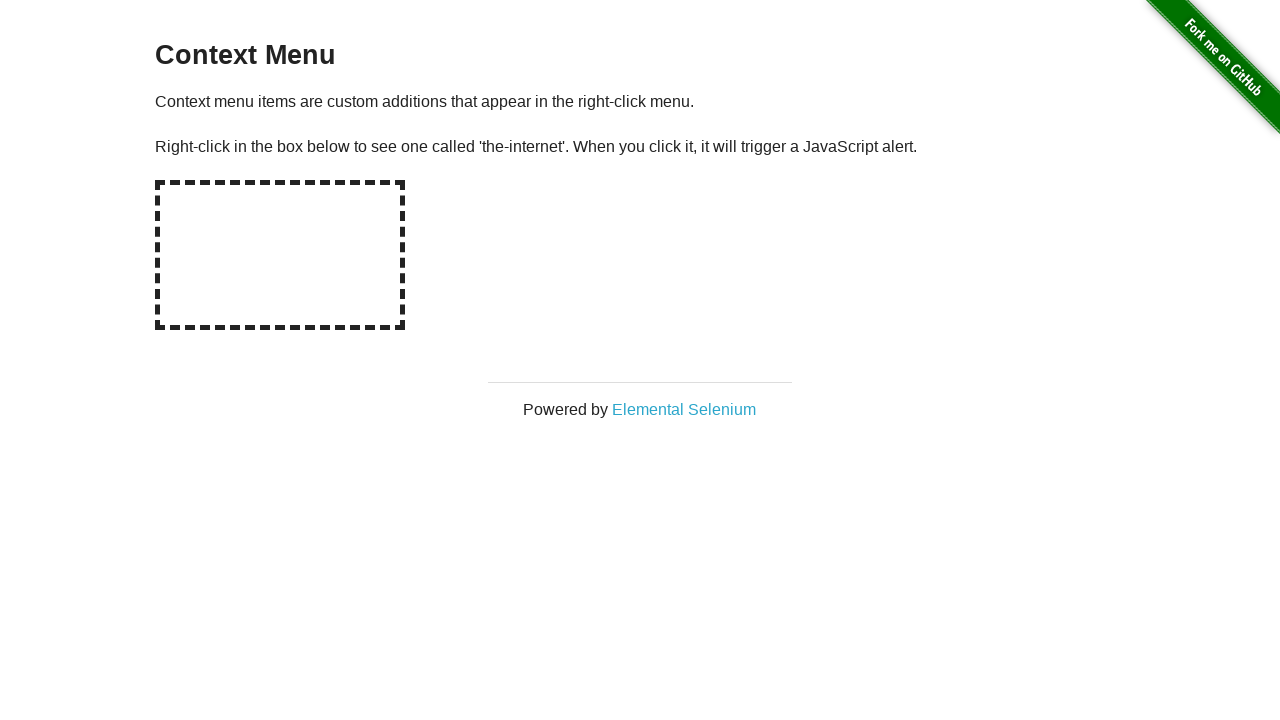

Waited 500ms for dialog to be handled
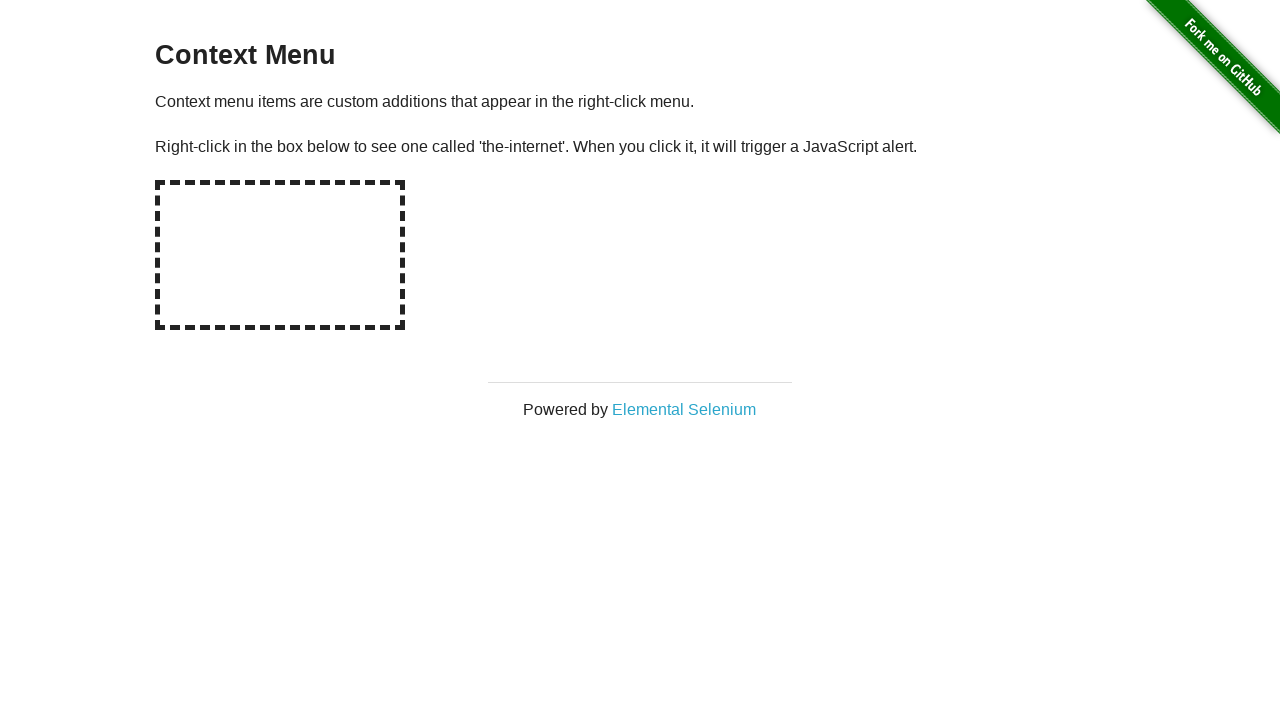

Clicked on 'Elemental Selenium' link which opened a new tab at (684, 409) on text=Elemental Selenium
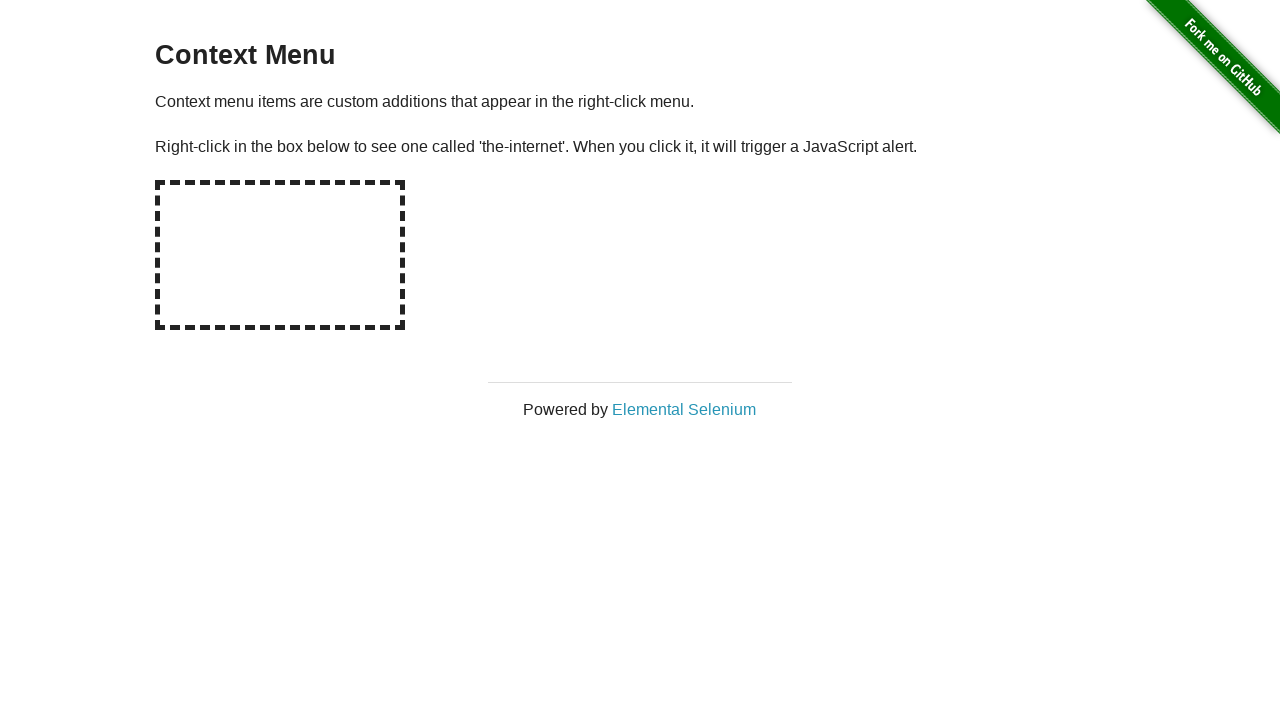

New page loaded and ready
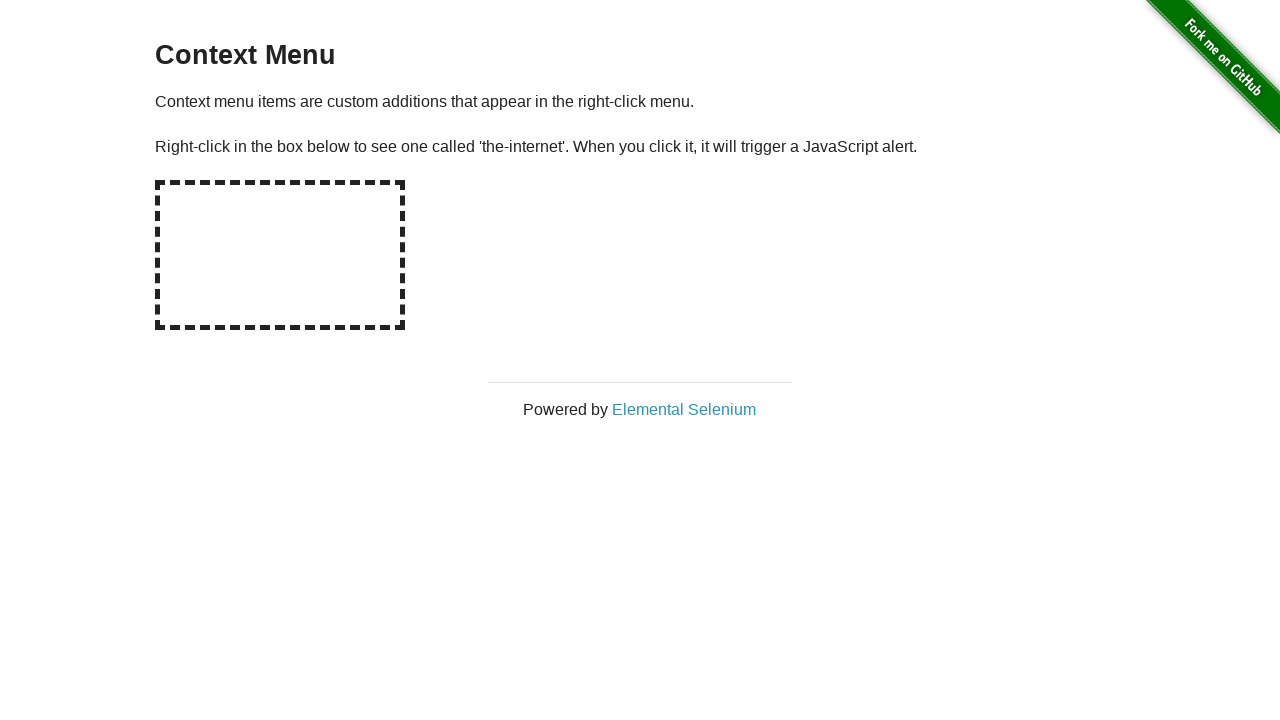

Retrieved h1 text: 'Elemental Selenium'
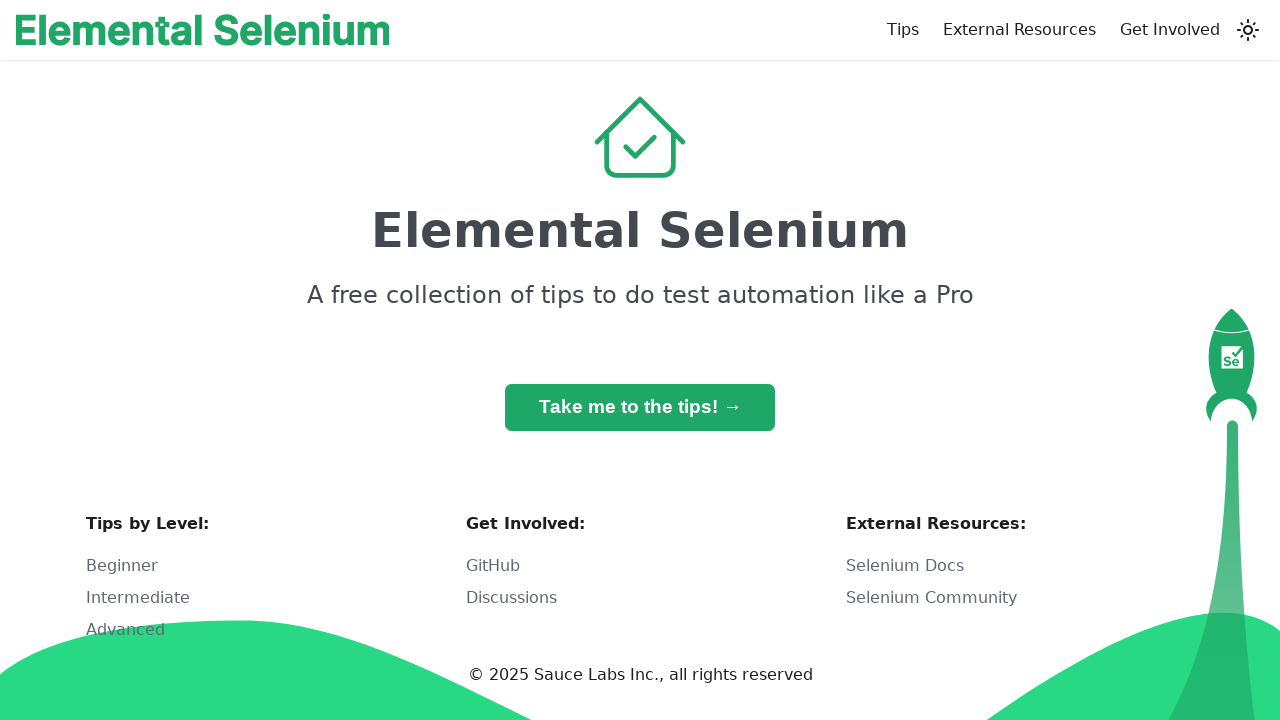

Verified that h1 contains 'Elemental Selenium' or is not None
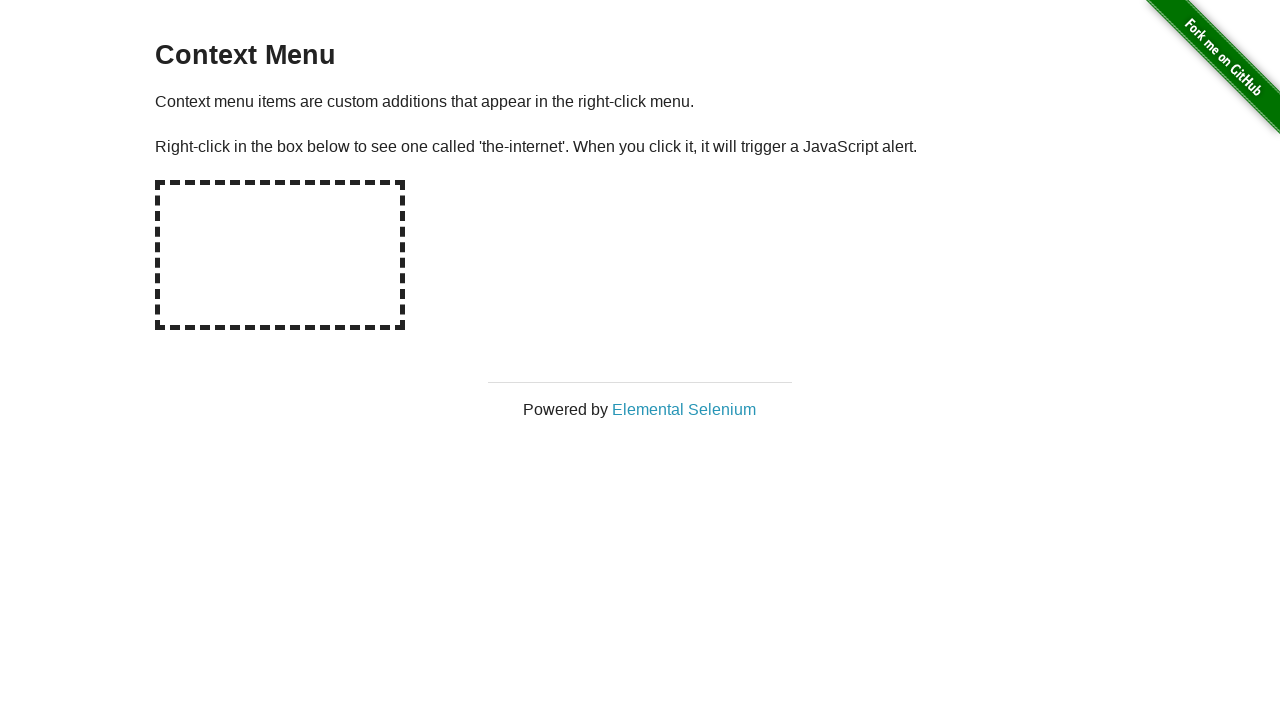

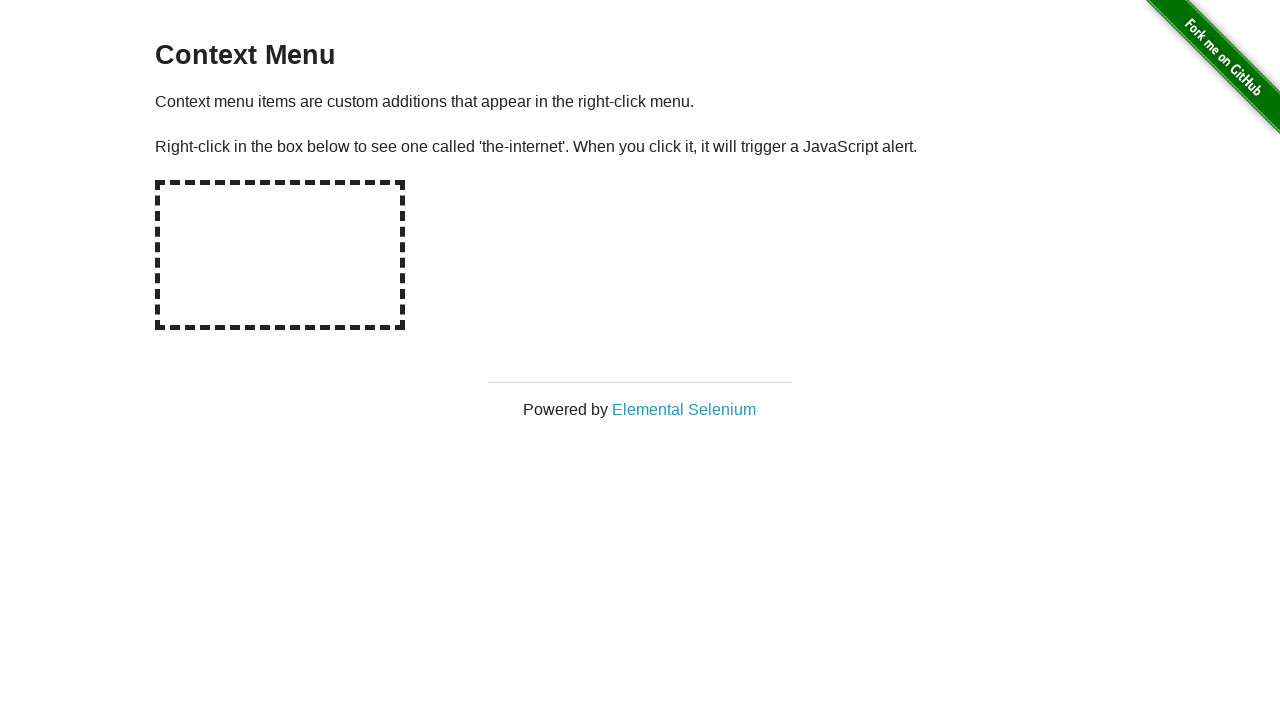